Tests multi-select dropdown functionality by selecting multiple options using different methods (visible text, index, value) and then deselecting an option

Starting URL: https://training-support.net/webelements/selects

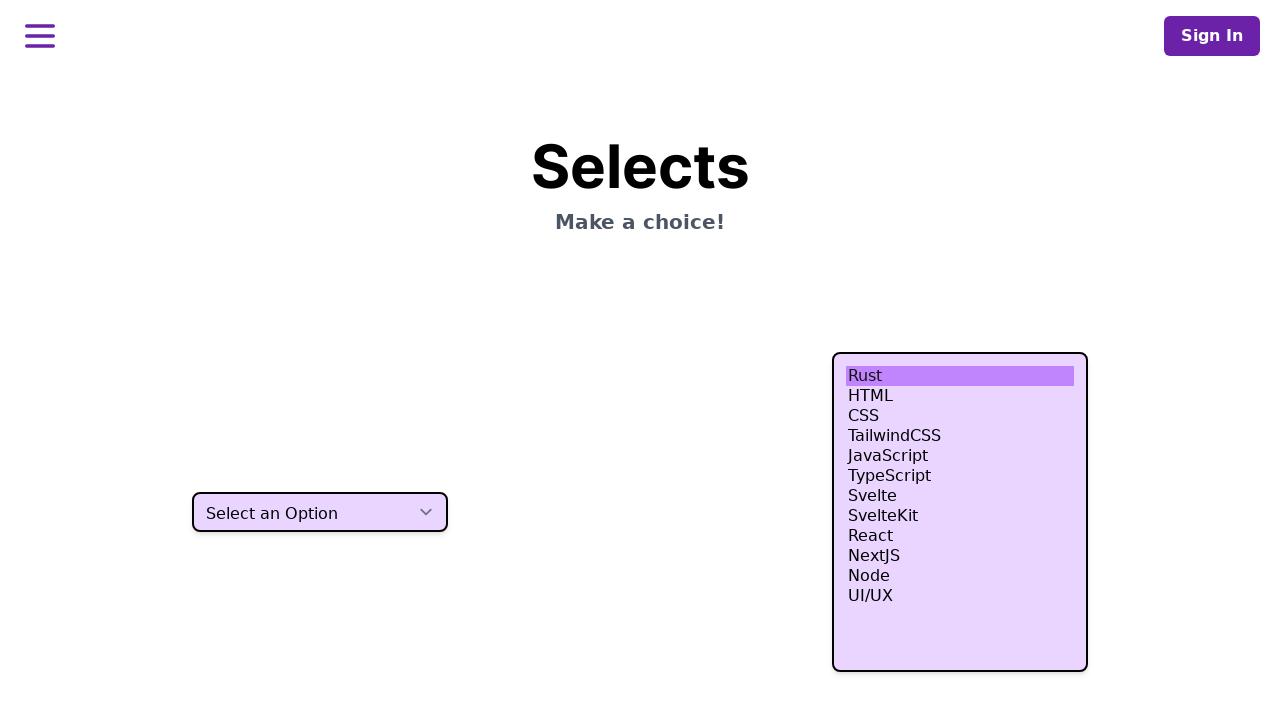

Selected 'HTML' option using visible text from multi-select dropdown on select.h-80
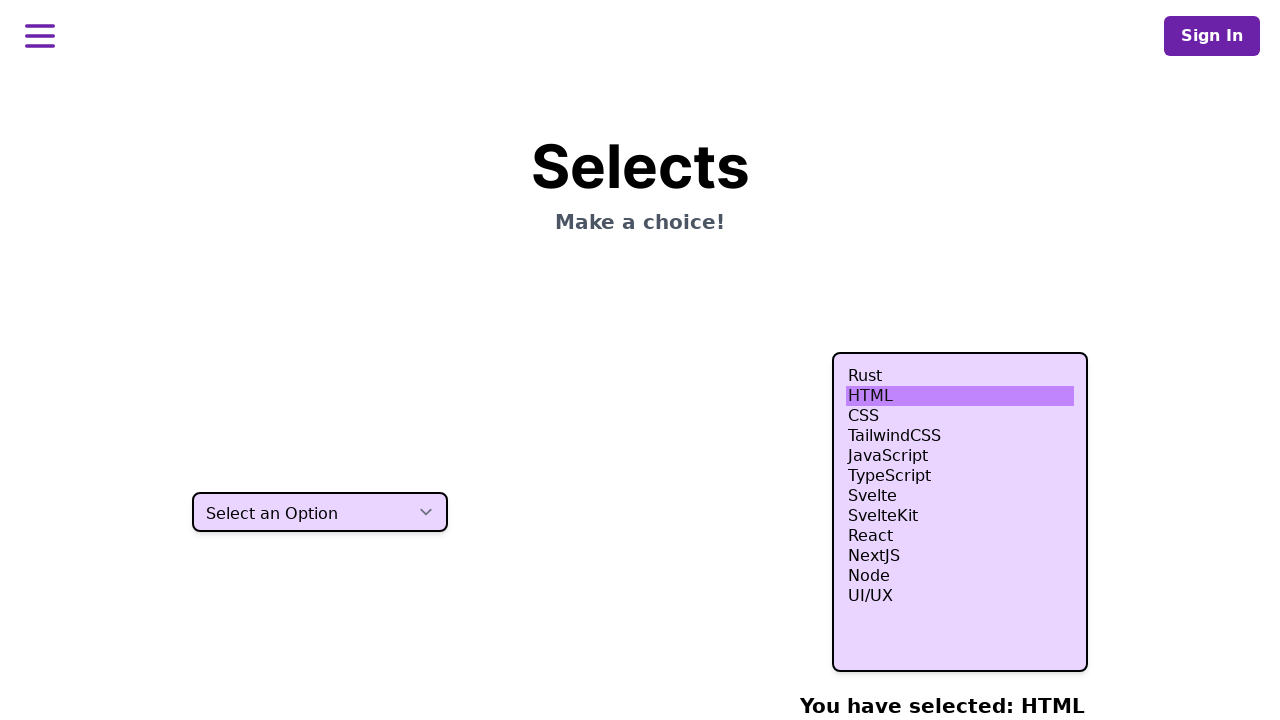

Selected option at index 3 from multi-select dropdown on select.h-80
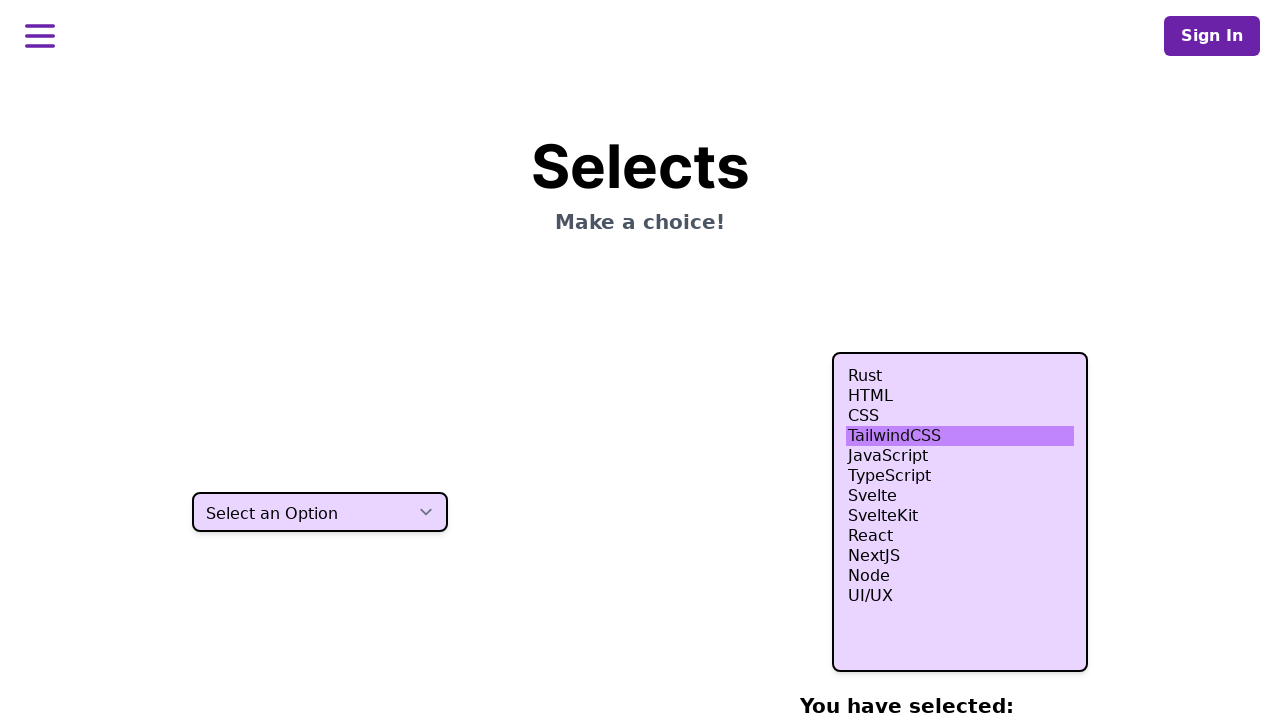

Selected option at index 4 from multi-select dropdown on select.h-80
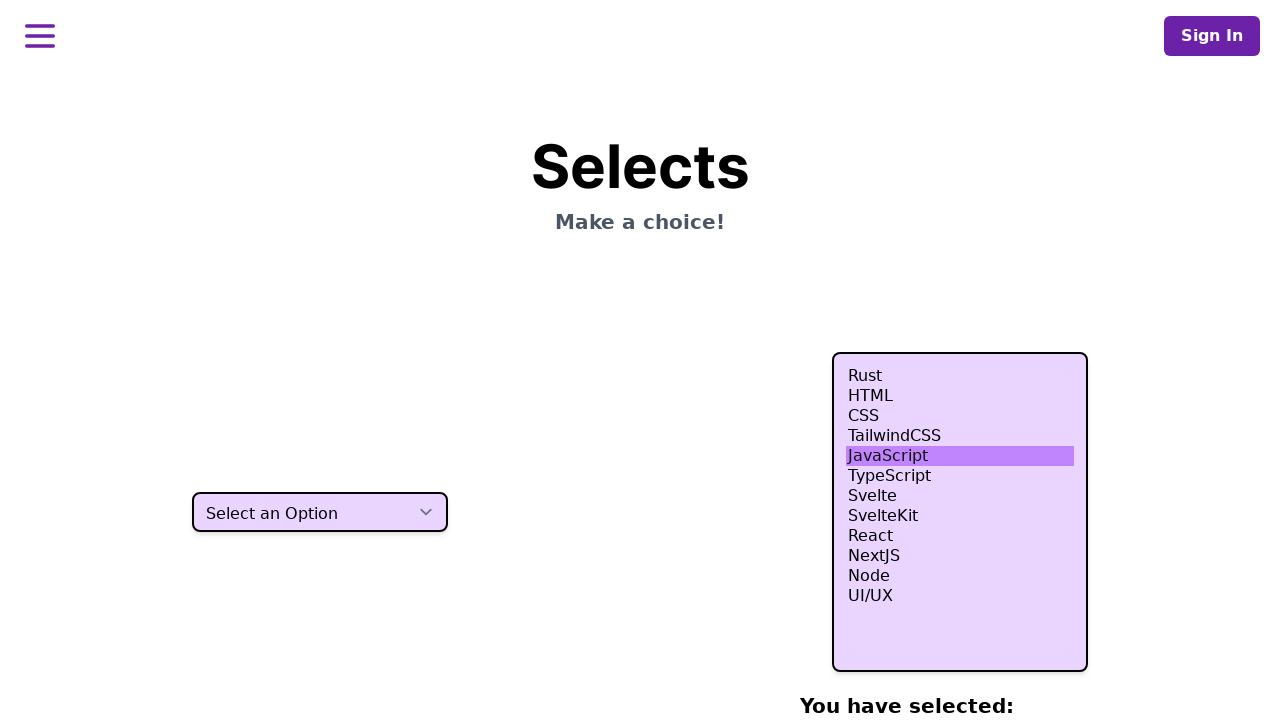

Selected option at index 5 from multi-select dropdown on select.h-80
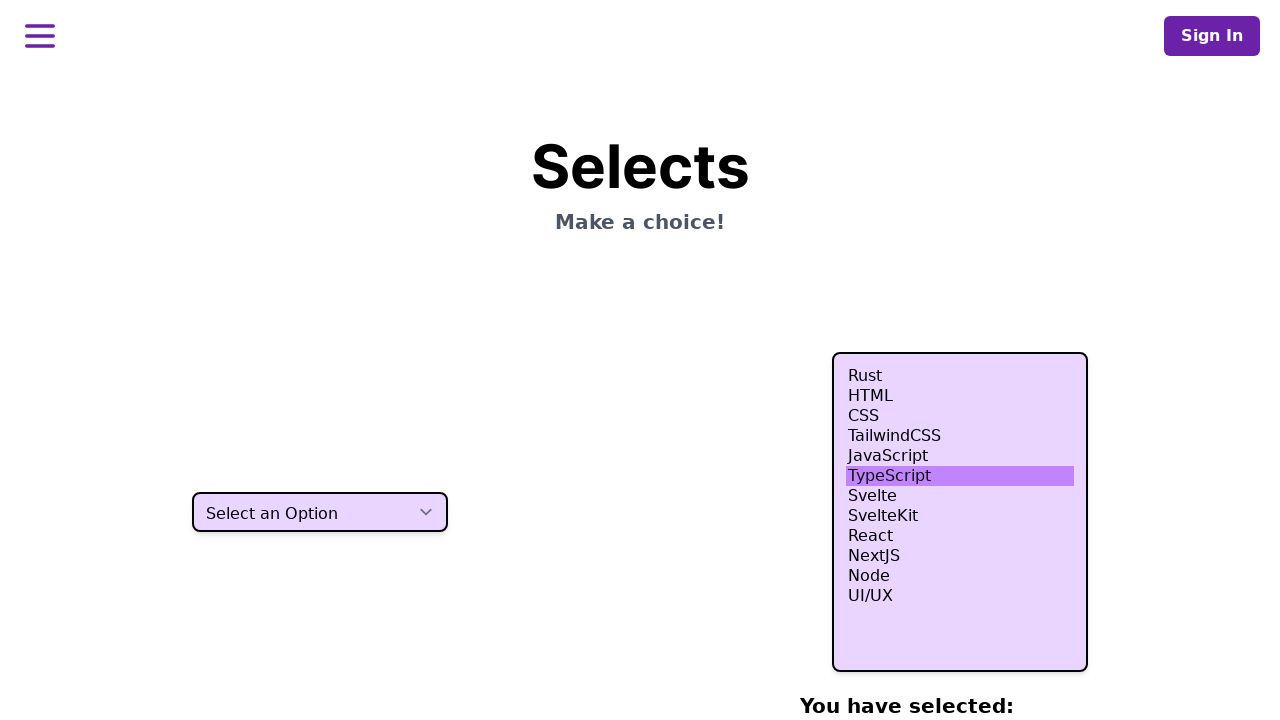

Selected 'Node' option using value attribute 'nodejs' on select.h-80
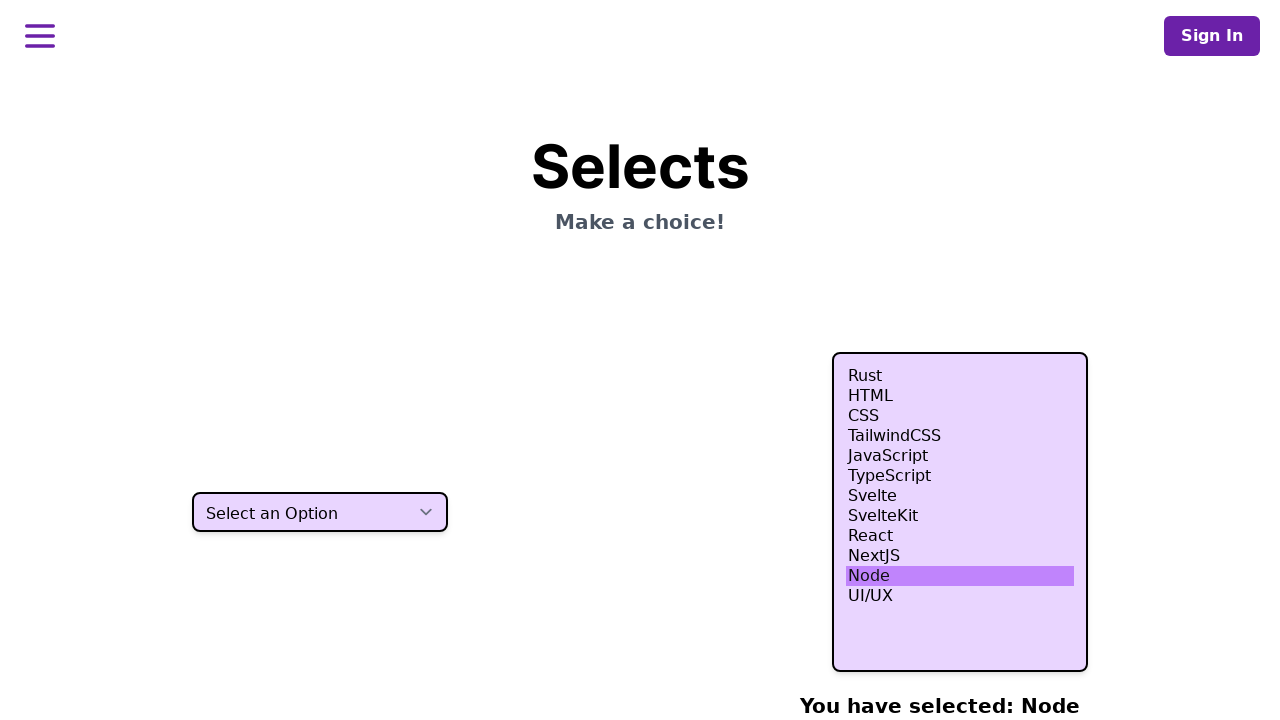

Waited 500ms to display current selections
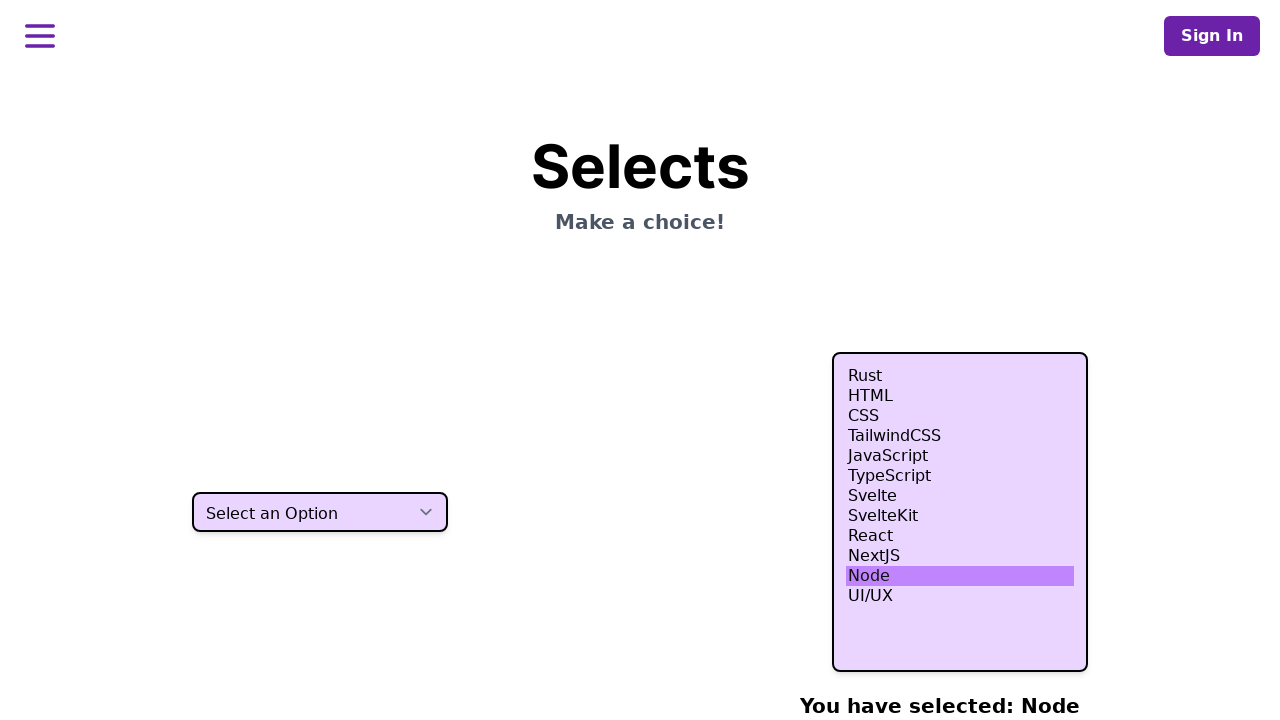

Retrieved current selections and removed option at index 4 using JavaScript evaluation
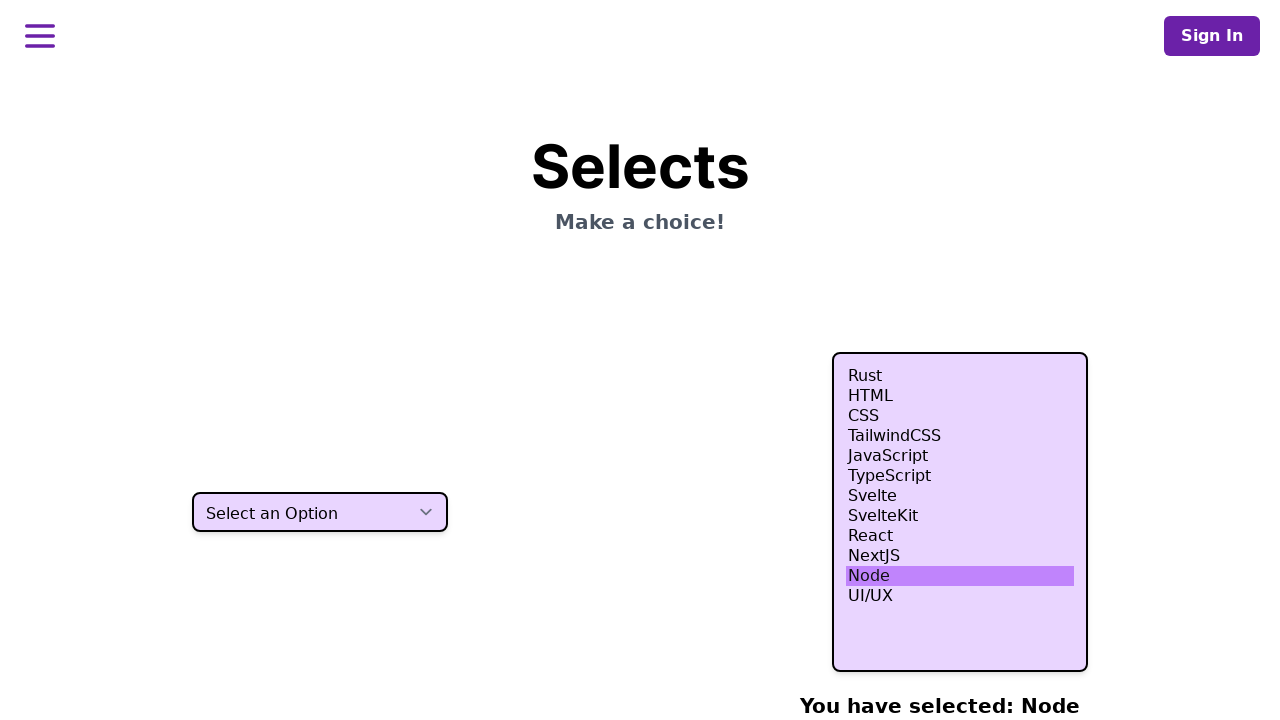

Deselected option at index 4 by re-applying remaining selections to multi-select dropdown on select.h-80
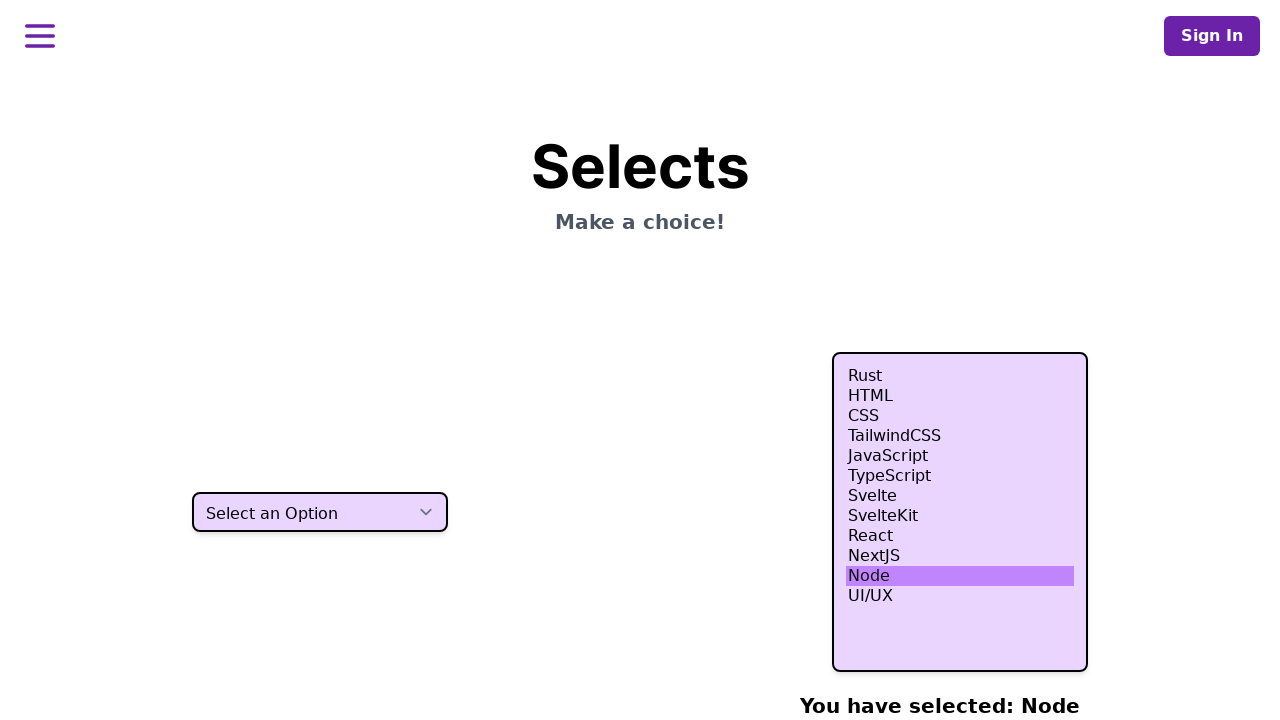

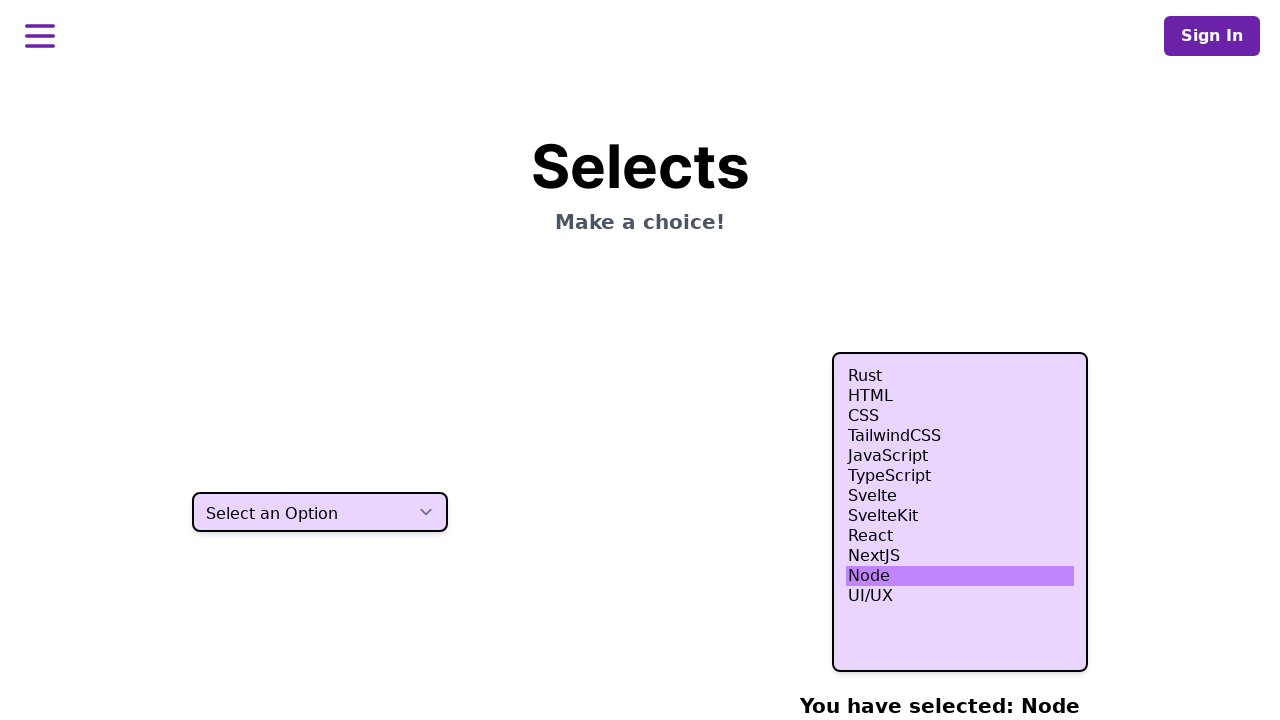